Fills out and submits a purchase form on BlazeDemo website with name, address, city fields and a checkbox

Starting URL: http://www.blazedemo.com/purchase.php

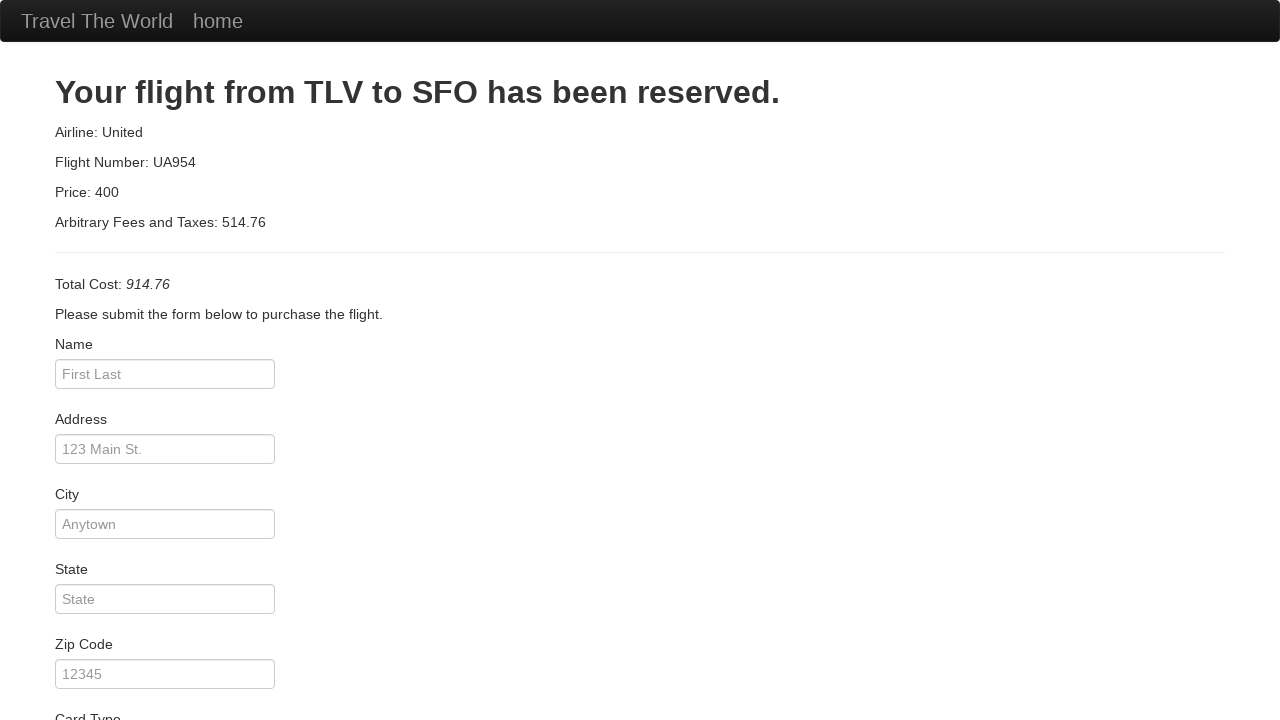

Filled name field with 'Michael Johnson' on #inputName
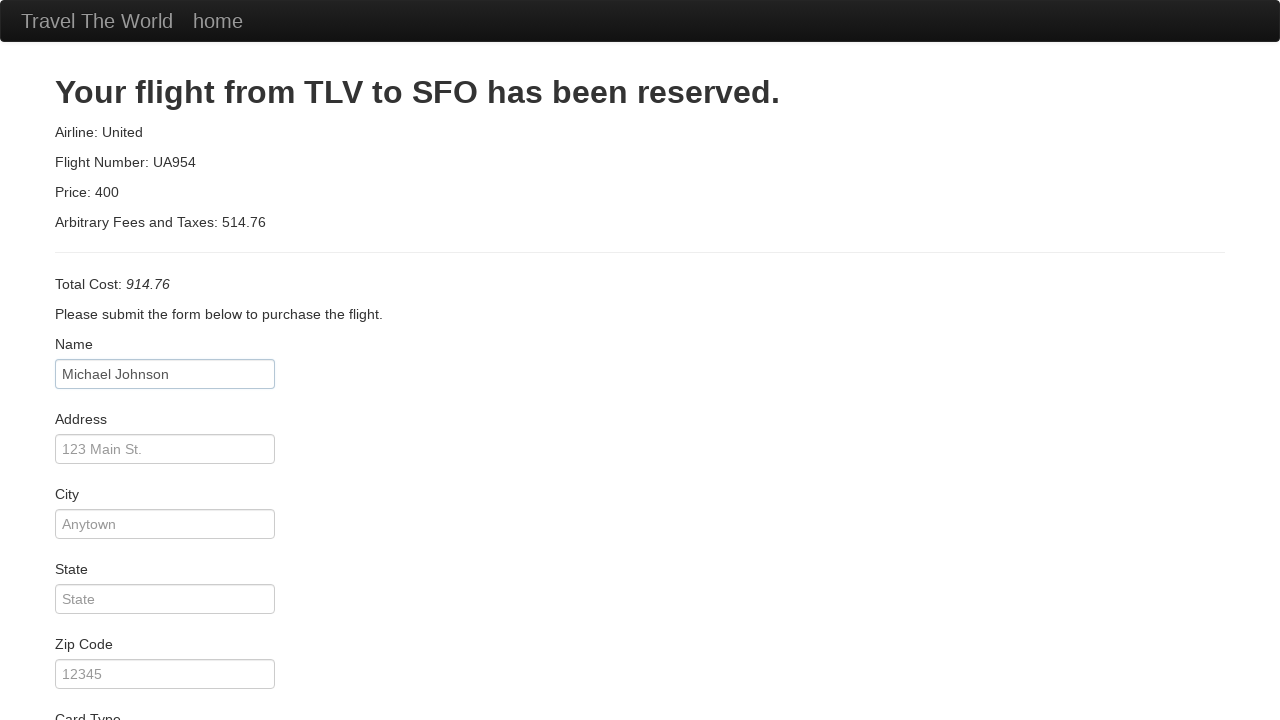

Filled address field with '123 Main Street' on #address
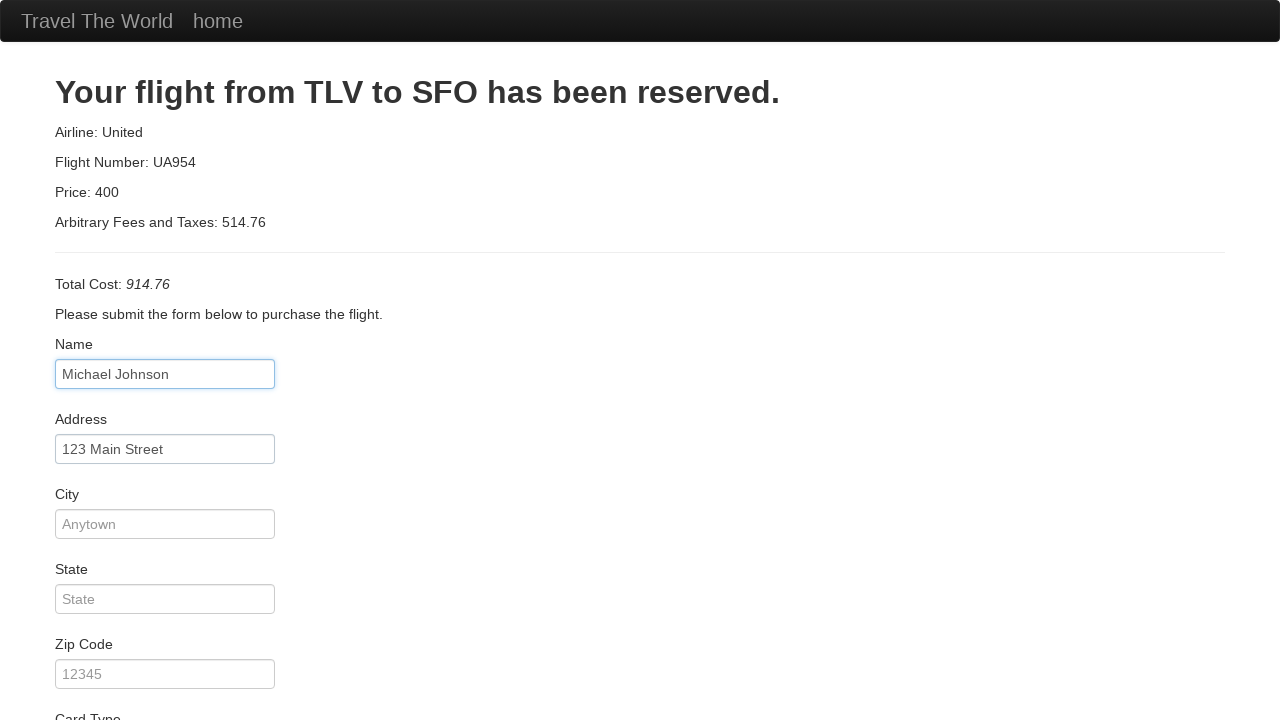

Filled city field with 'San Francisco' on #city
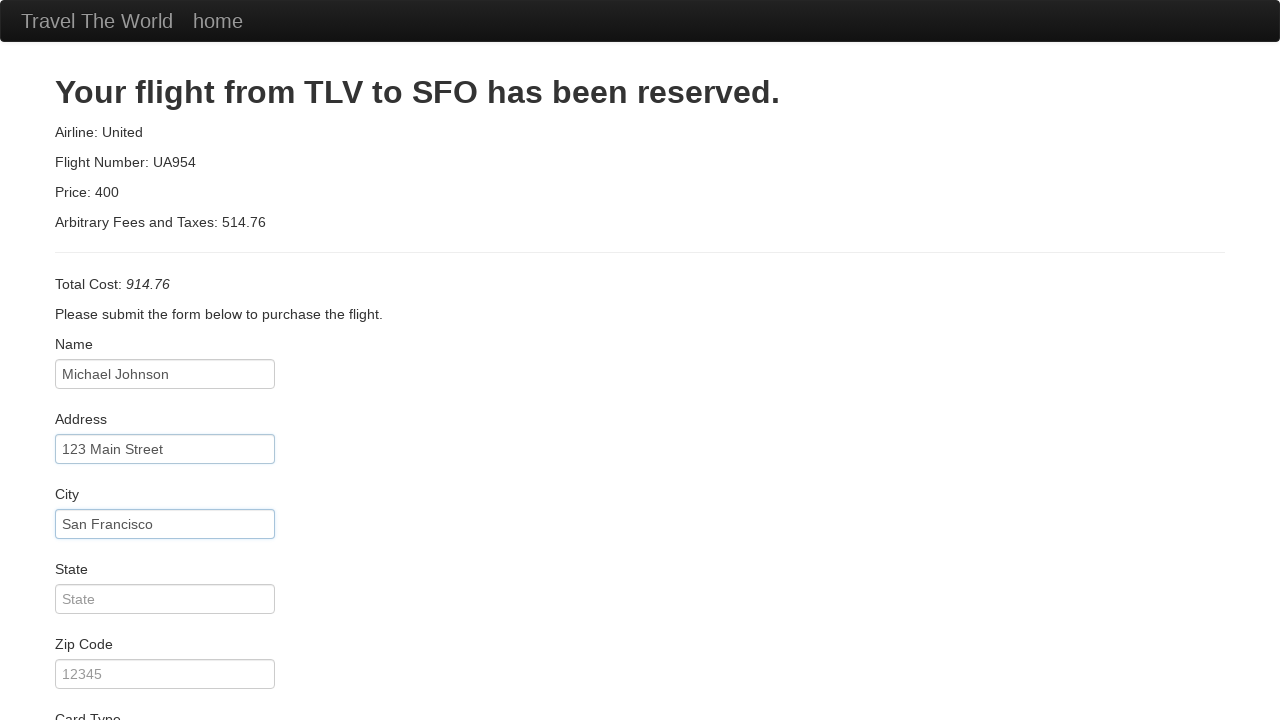

Clicked the remember me checkbox at (640, 652) on xpath=/html/body/div[2]/form/div[11]/div/label
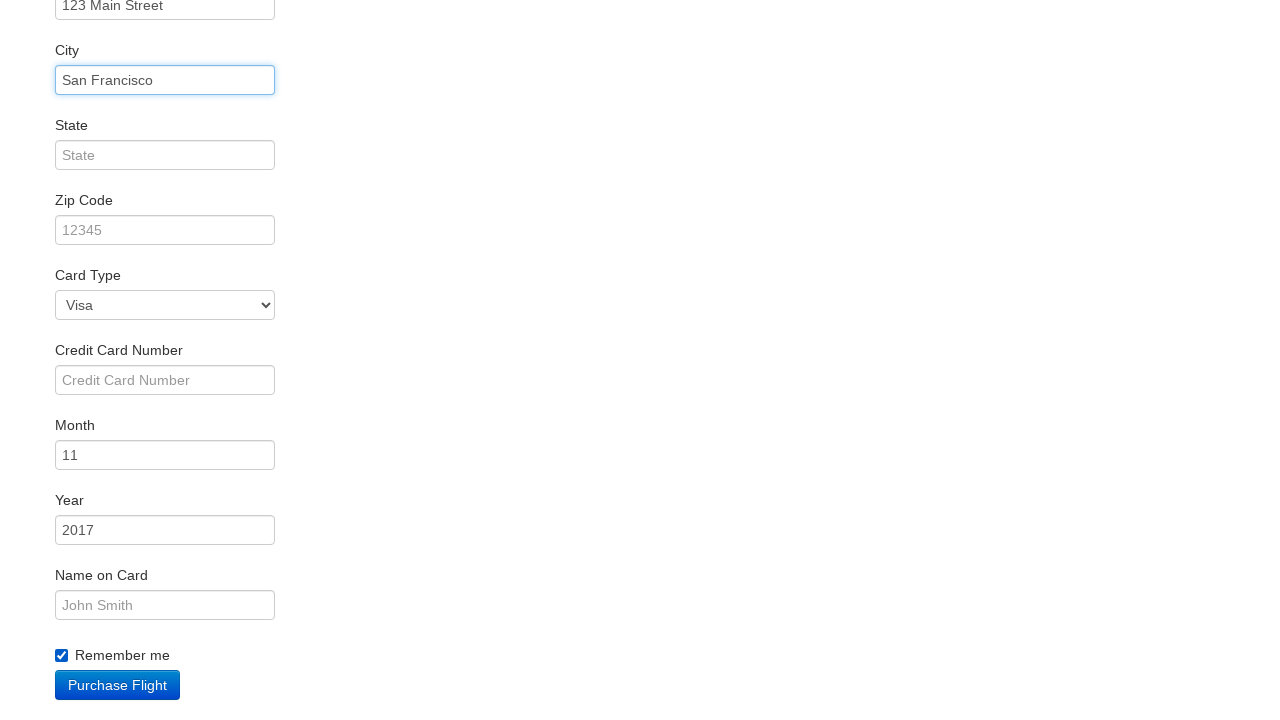

Clicked the submit button to complete purchase form at (118, 685) on body > div.container > form > div:nth-child(12) > div > input
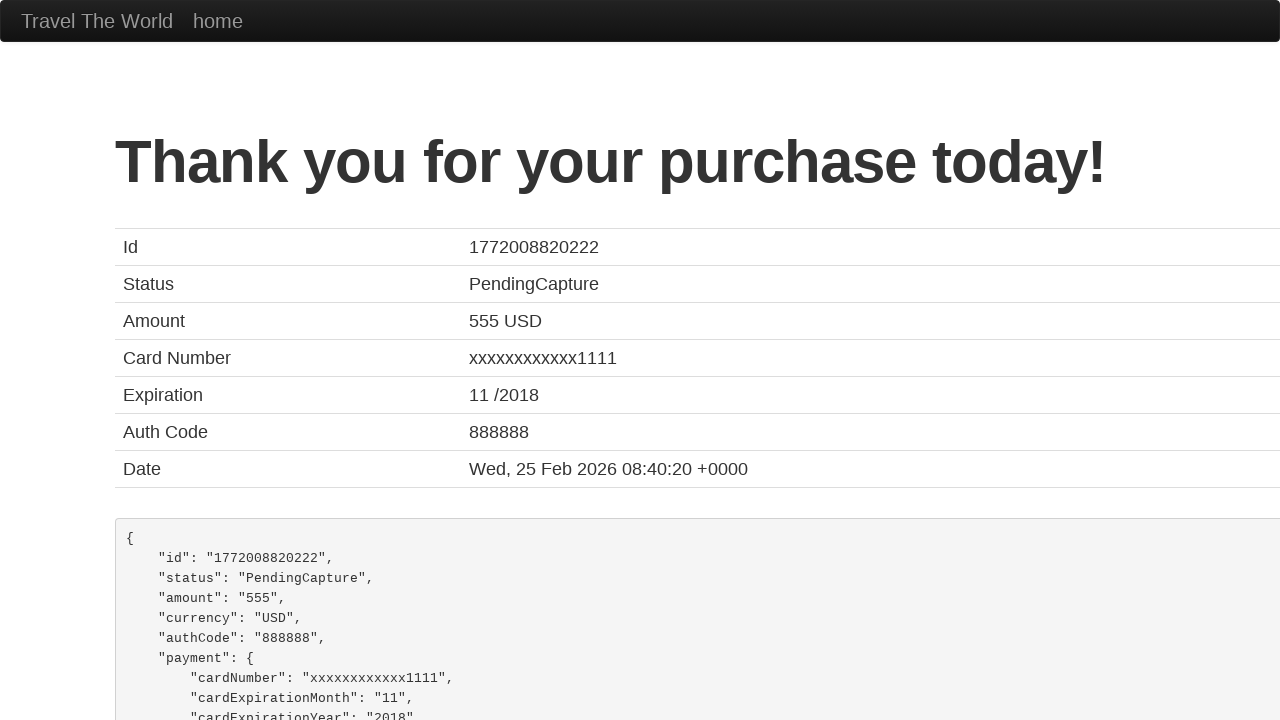

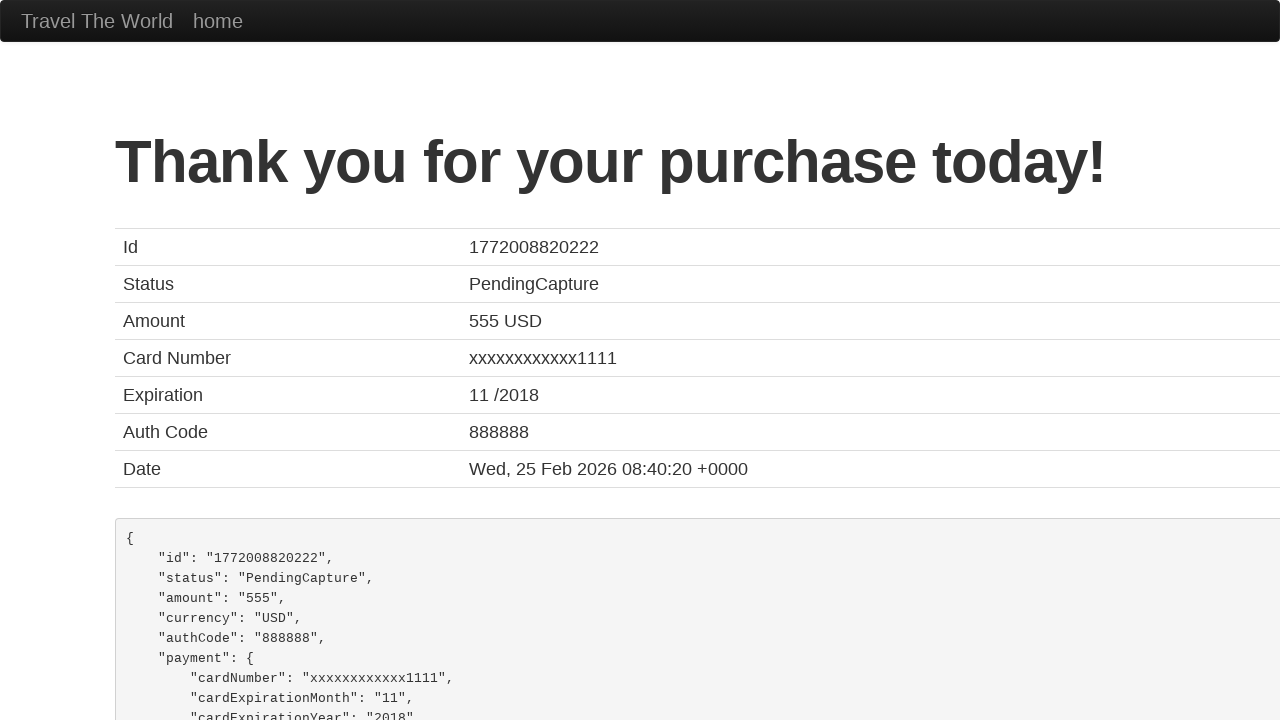